Tests various JavaScript alert interactions including accepting alerts, getting alert text, dismissing confirmation dialogs, and entering data into prompt dialogs

Starting URL: https://demoqa.com/alerts

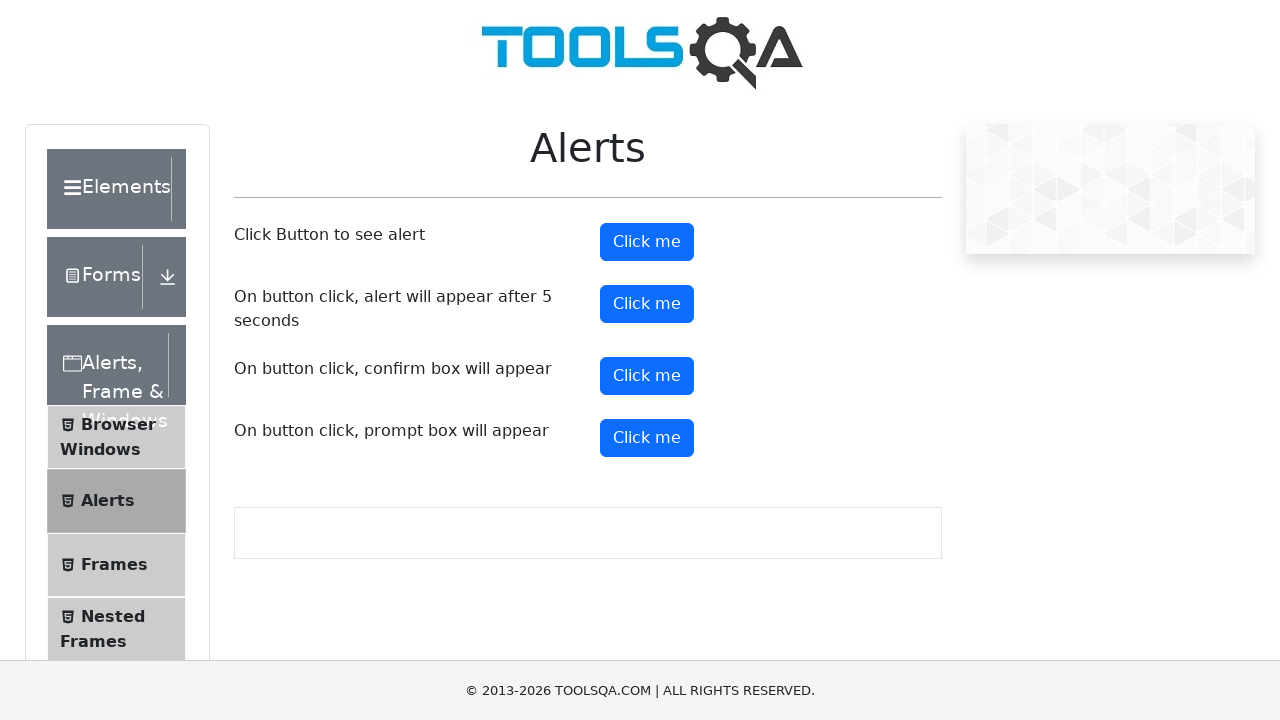

Clicked alert button to trigger first alert at (647, 242) on #alertButton
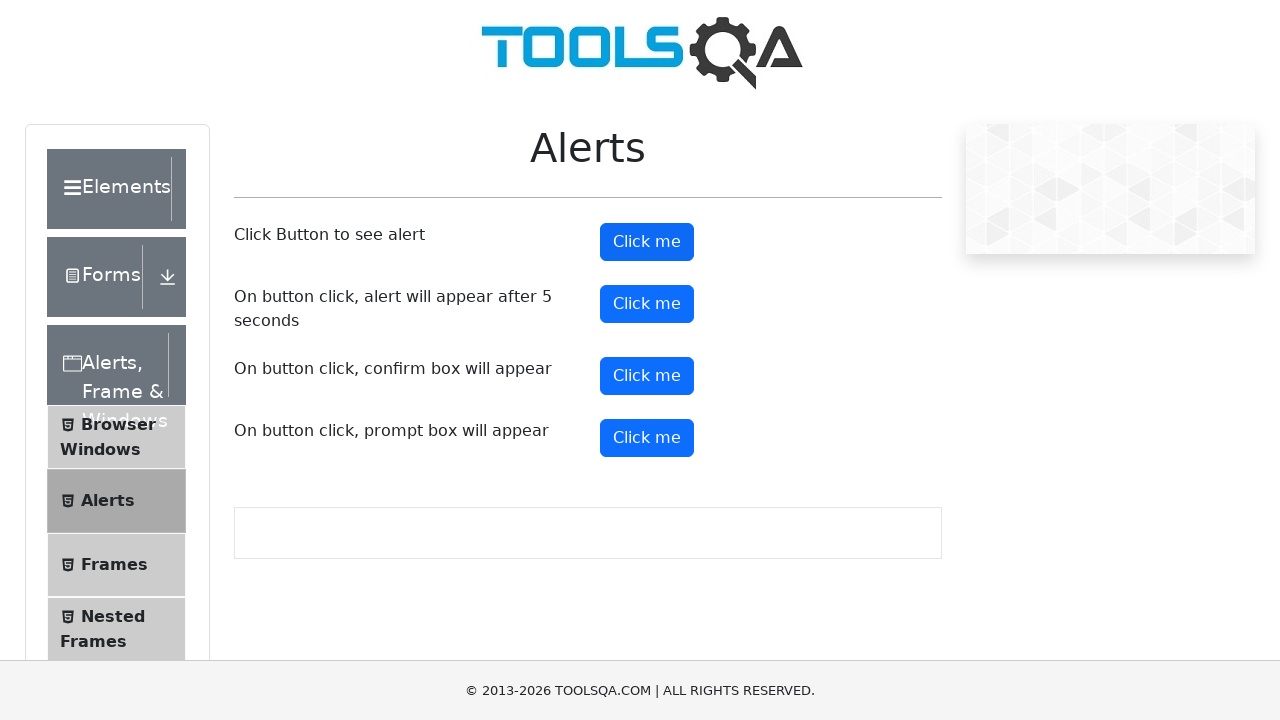

Waited 2 seconds for alert to appear
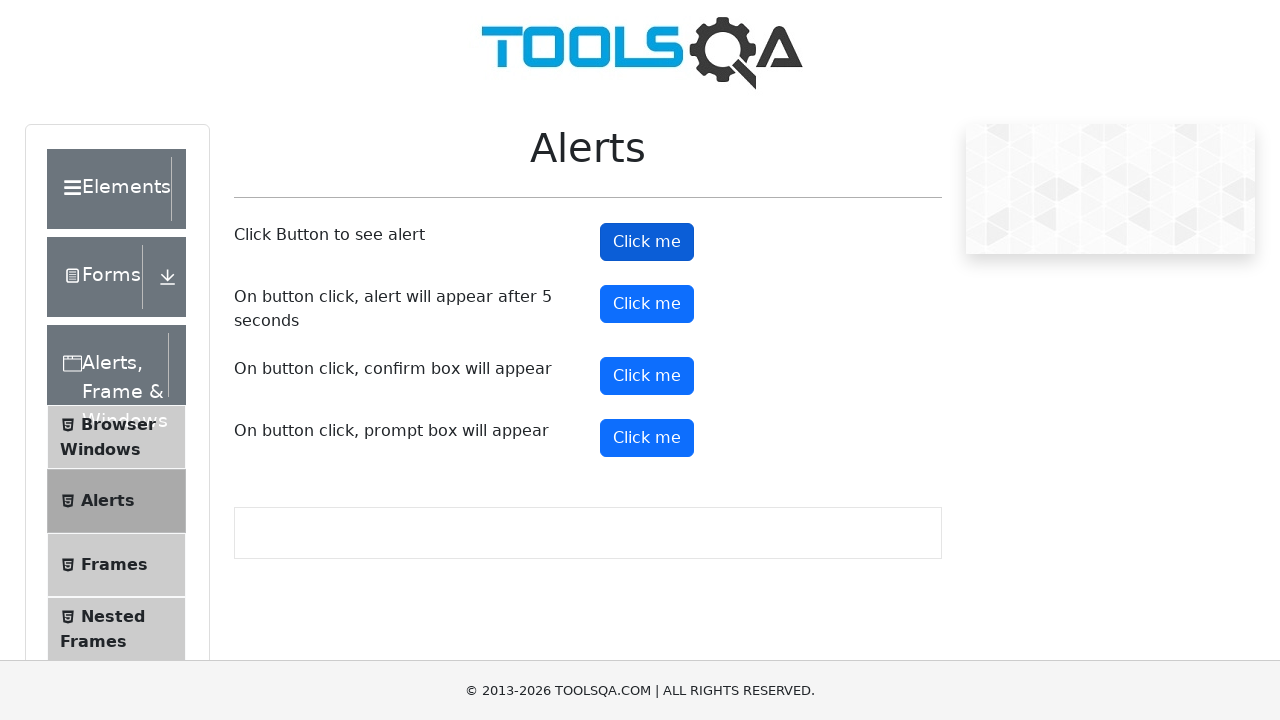

Set up dialog handler to accept alerts
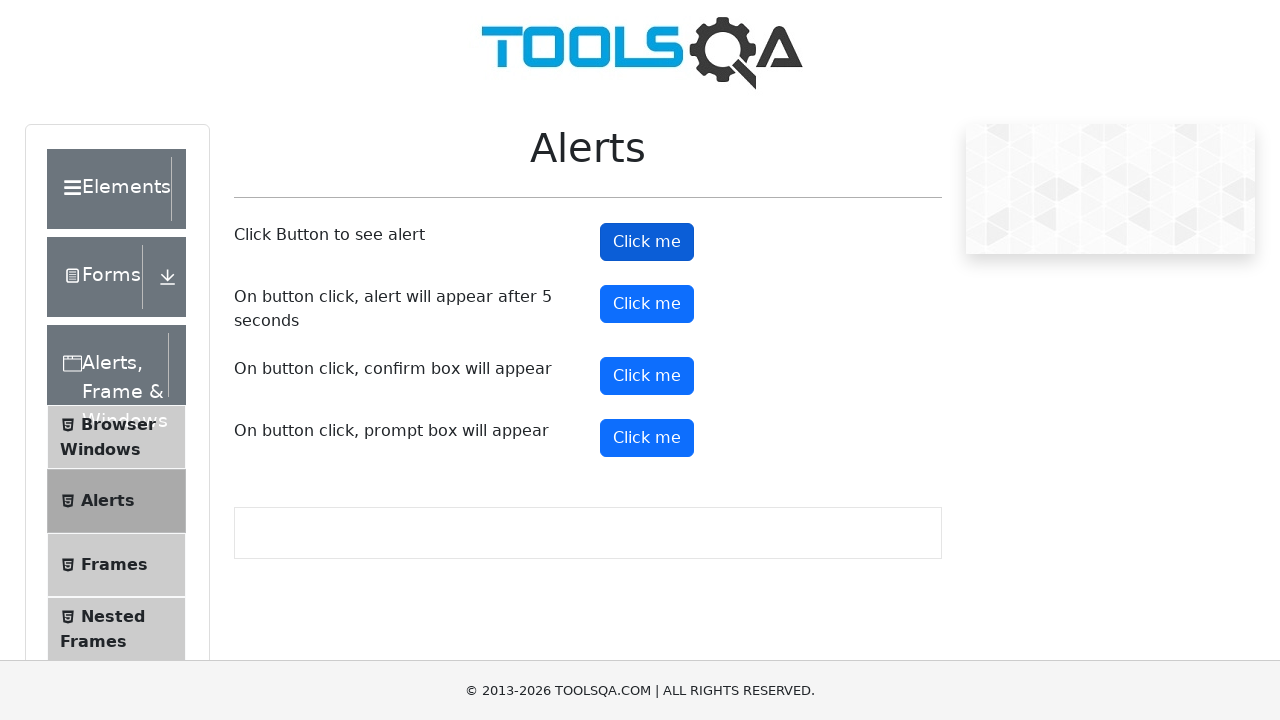

Clicked alert button again to trigger second alert at (647, 242) on #alertButton
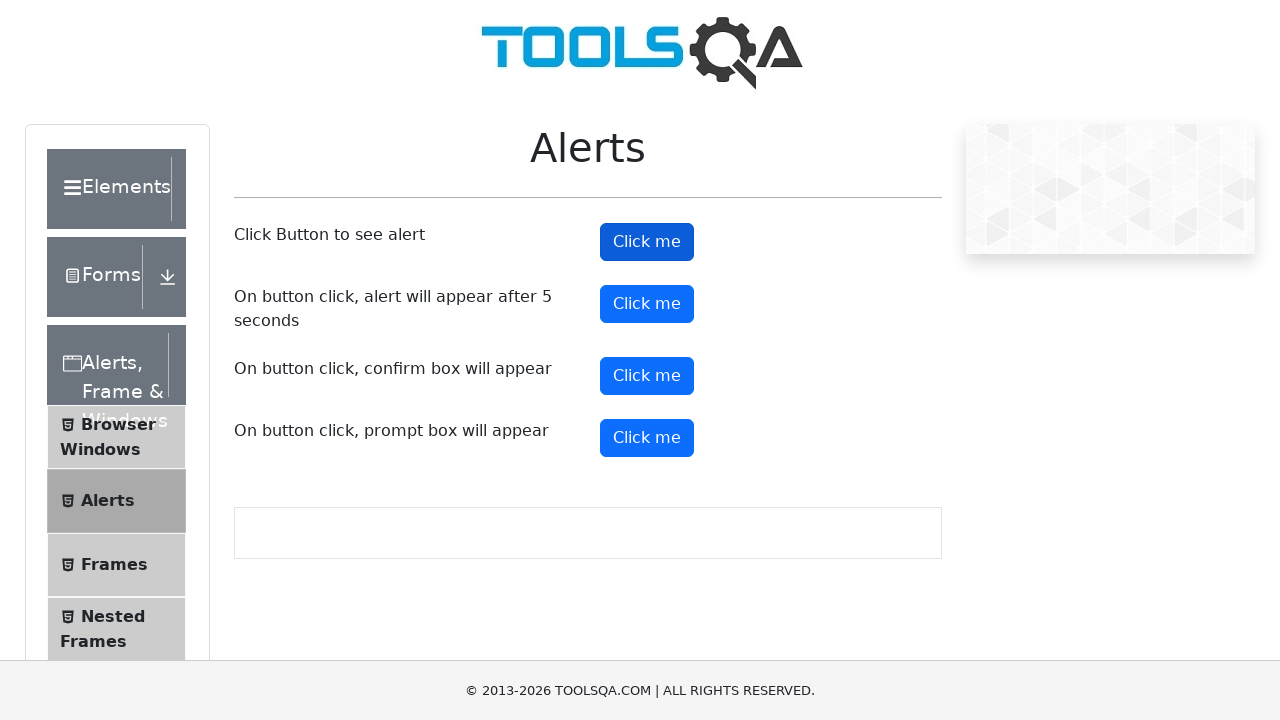

Waited 2 seconds for alert to appear
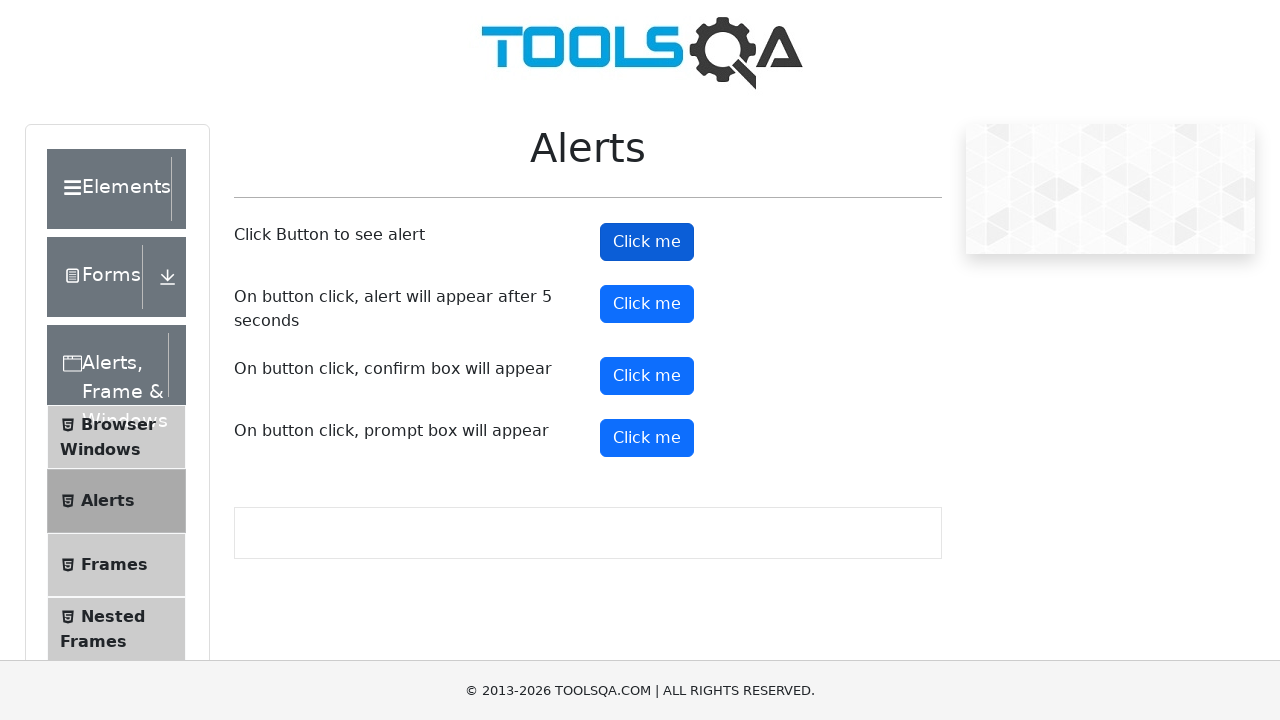

Scrolled down 200 pixels to see more alert buttons
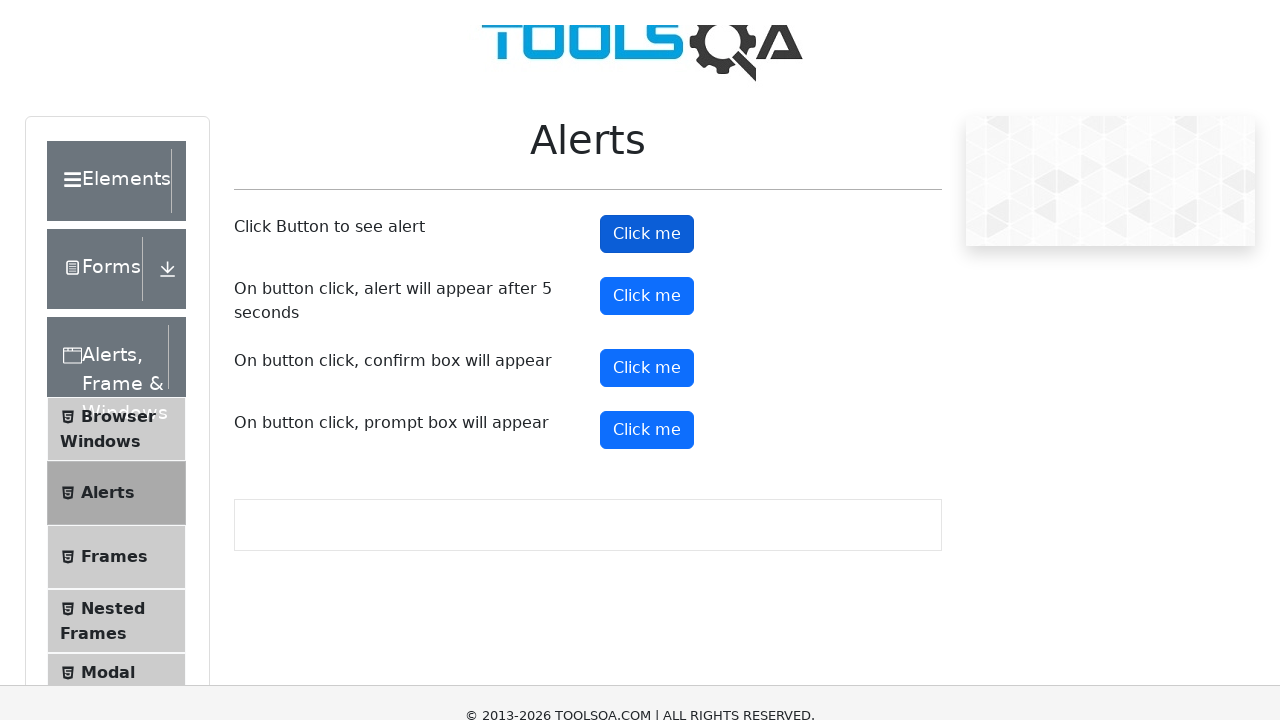

Waited 2 seconds after scrolling
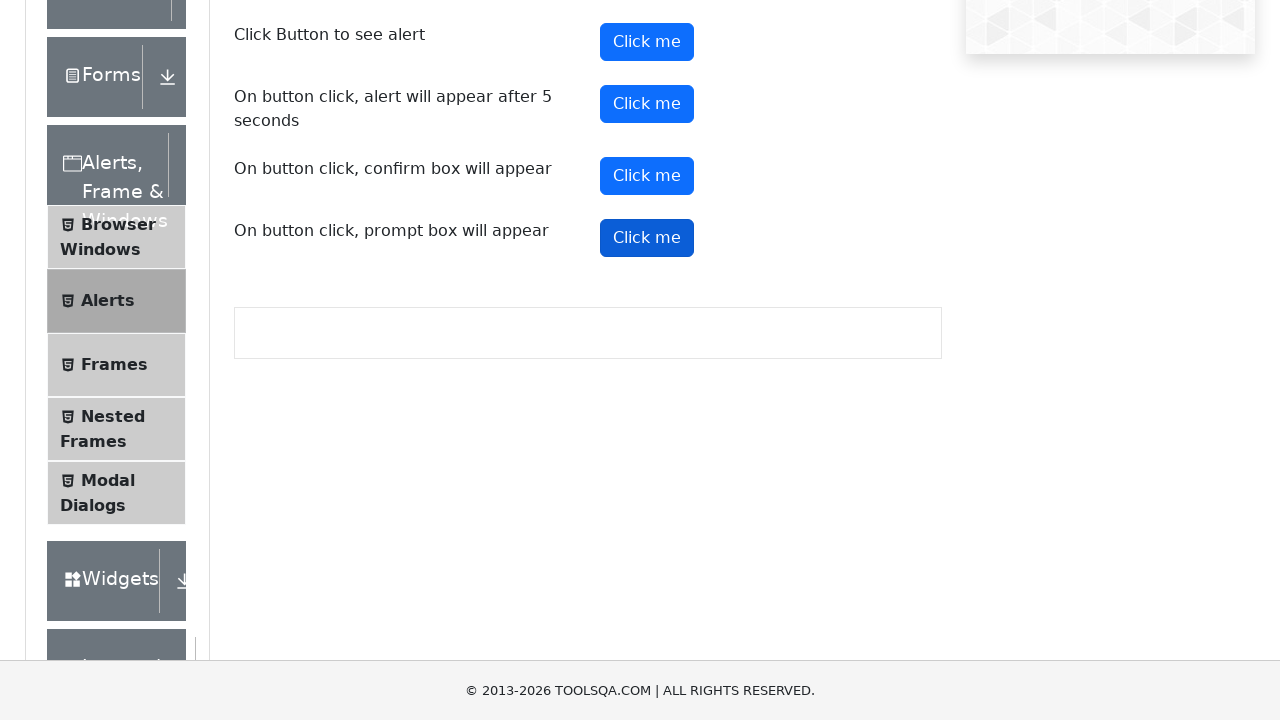

Clicked confirm button to trigger confirmation dialog at (647, 176) on #confirmButton
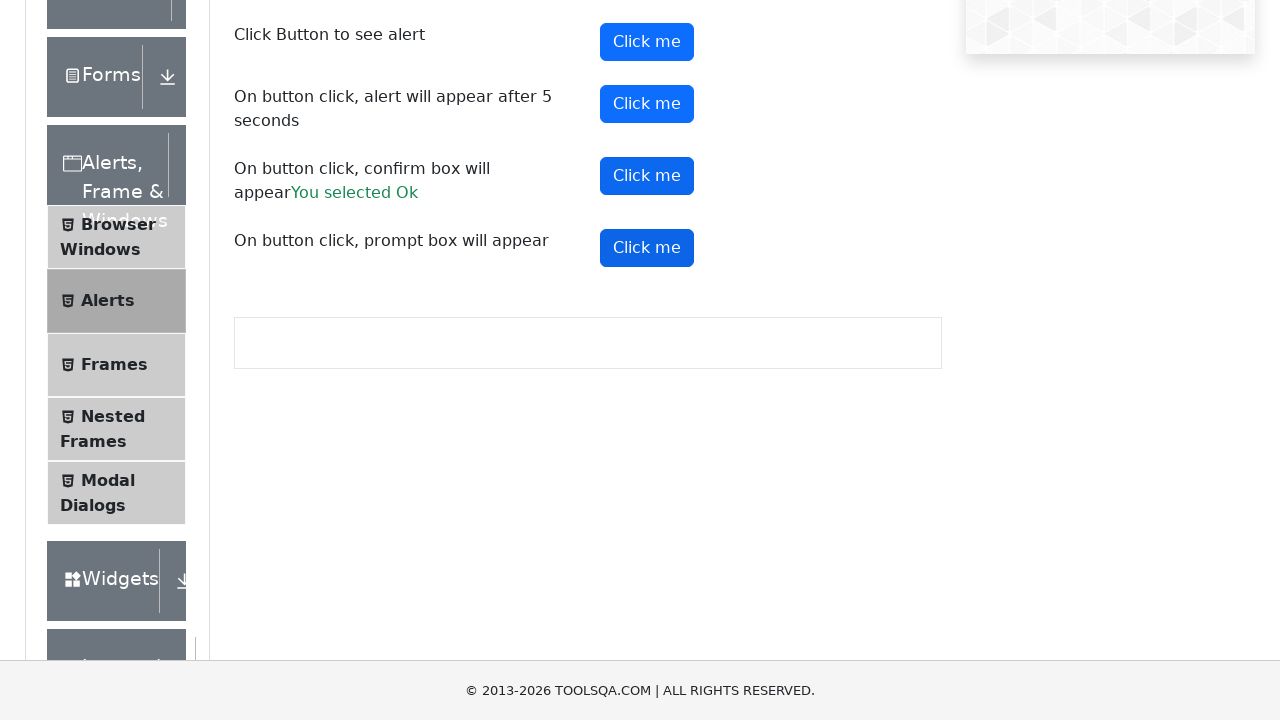

Waited 2 seconds for confirmation dialog to appear
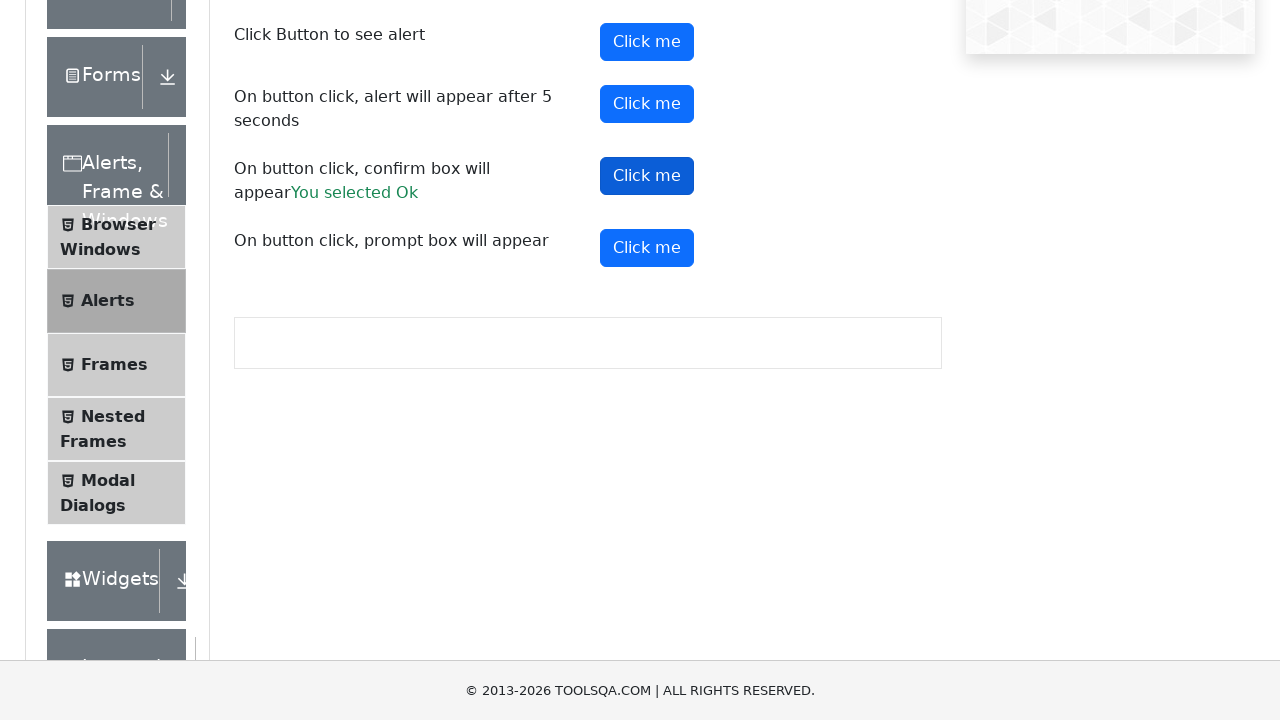

Retrieved success message: You selected Ok
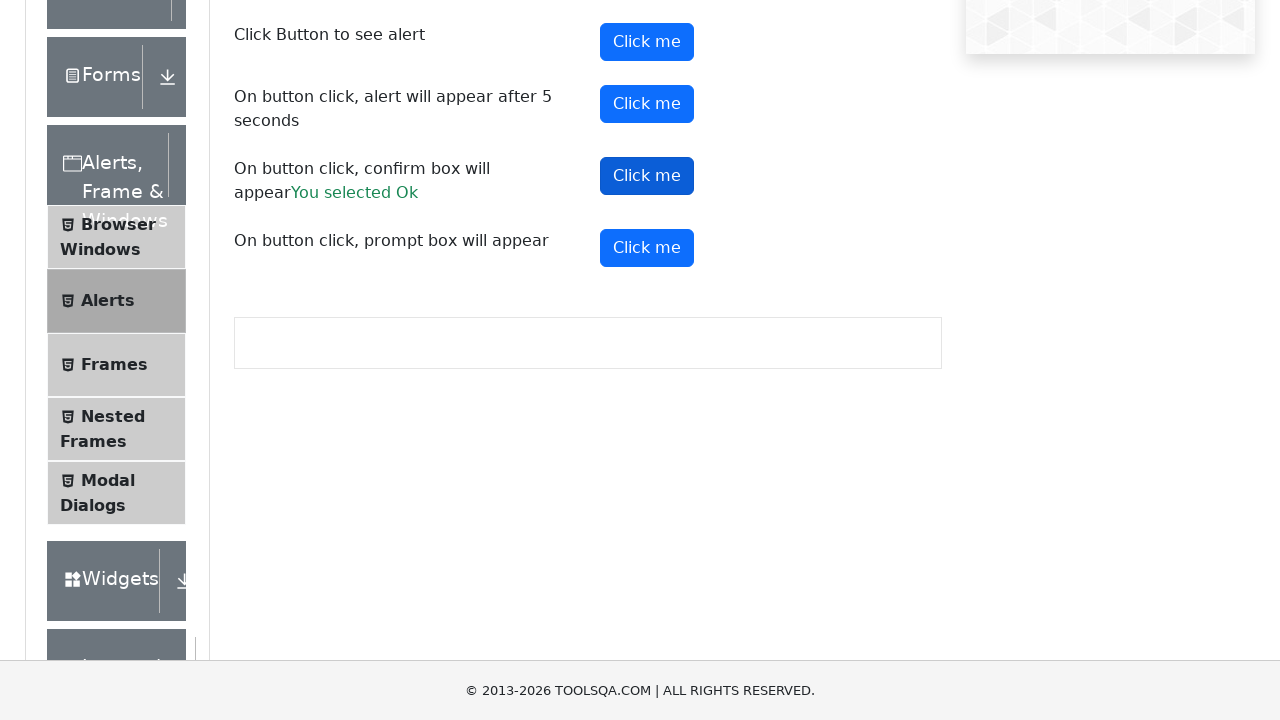

Printed success message to console
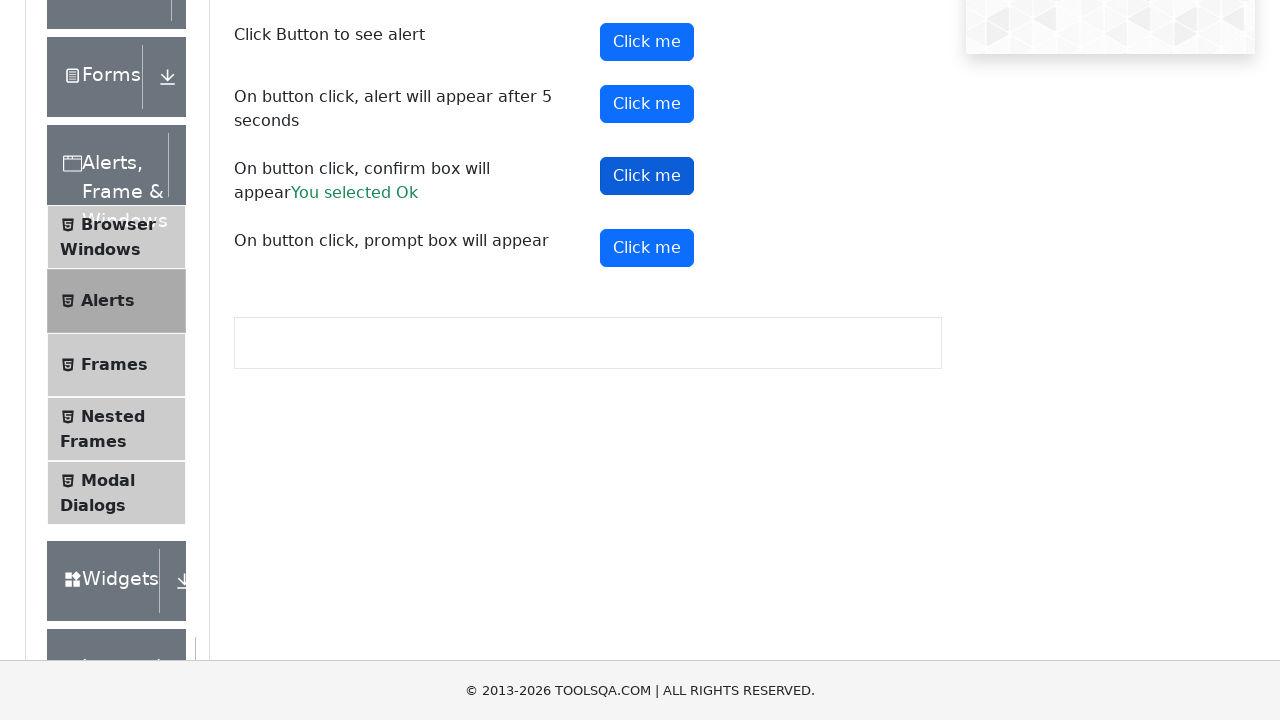

Set up dialog handler to accept prompt and enter 'Jojo'
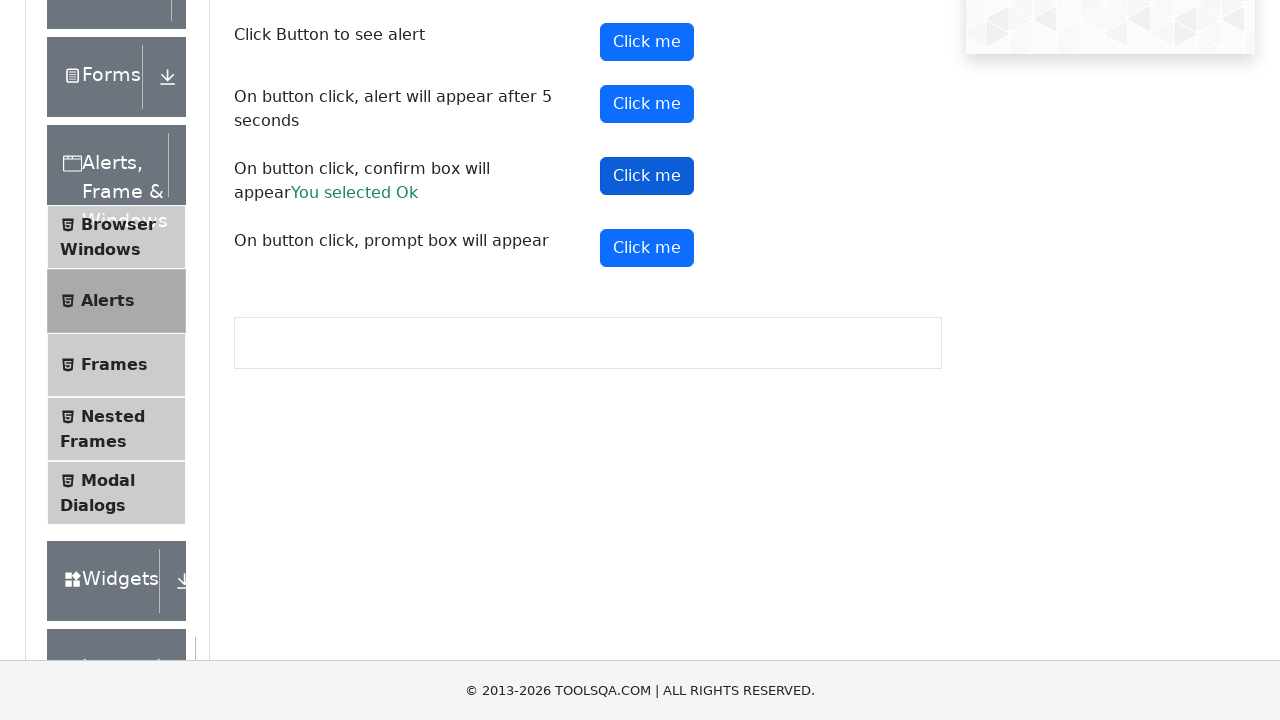

Clicked prompt button to trigger prompt dialog at (647, 248) on #promtButton
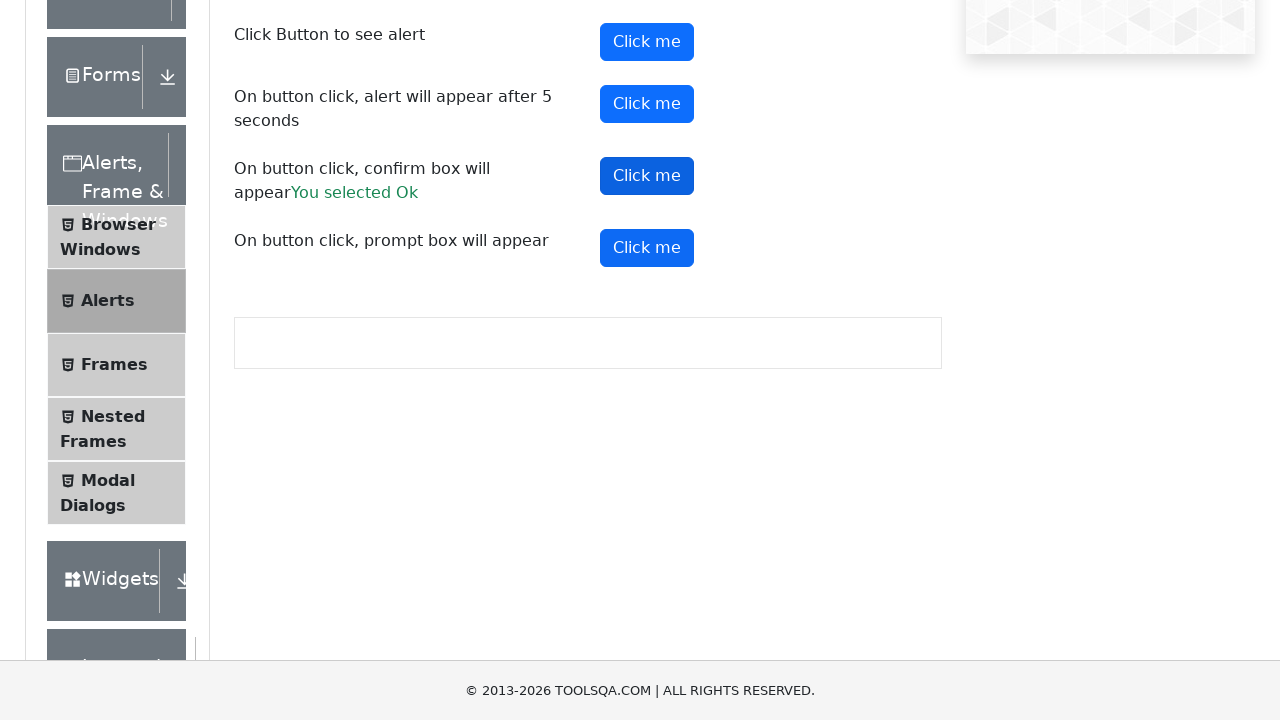

Waited 2 seconds for prompt dialog interaction to complete
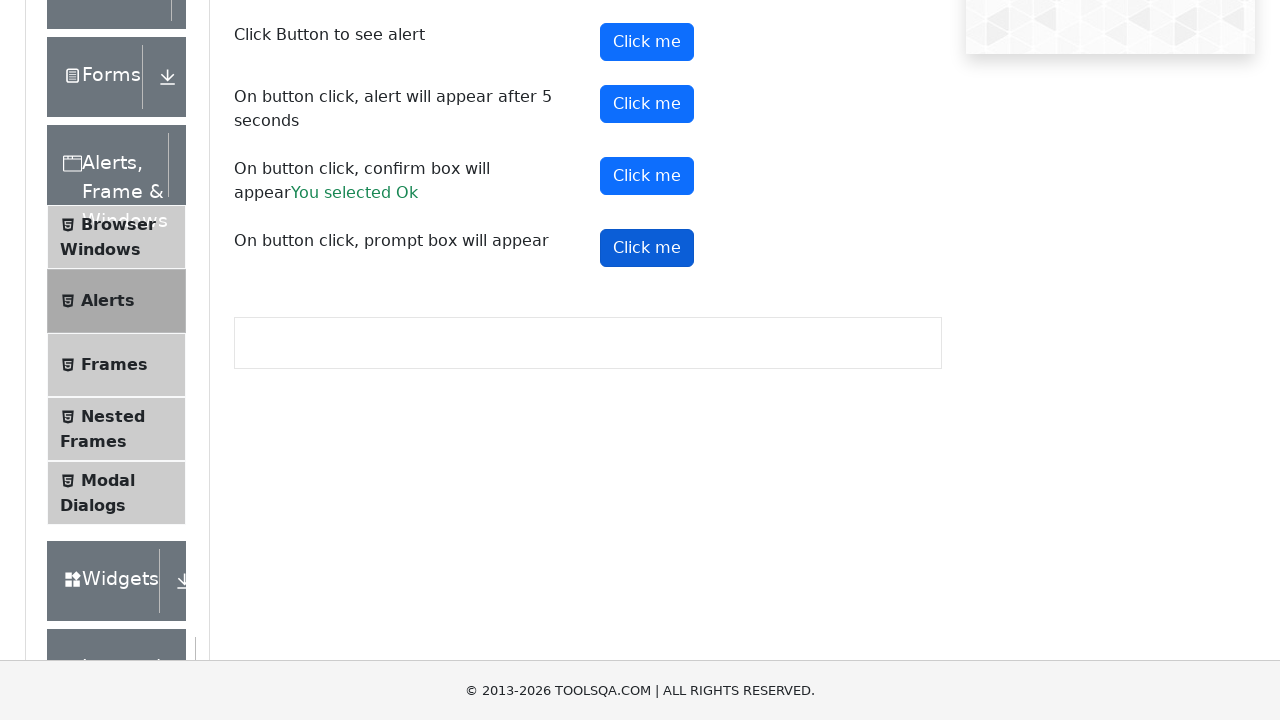

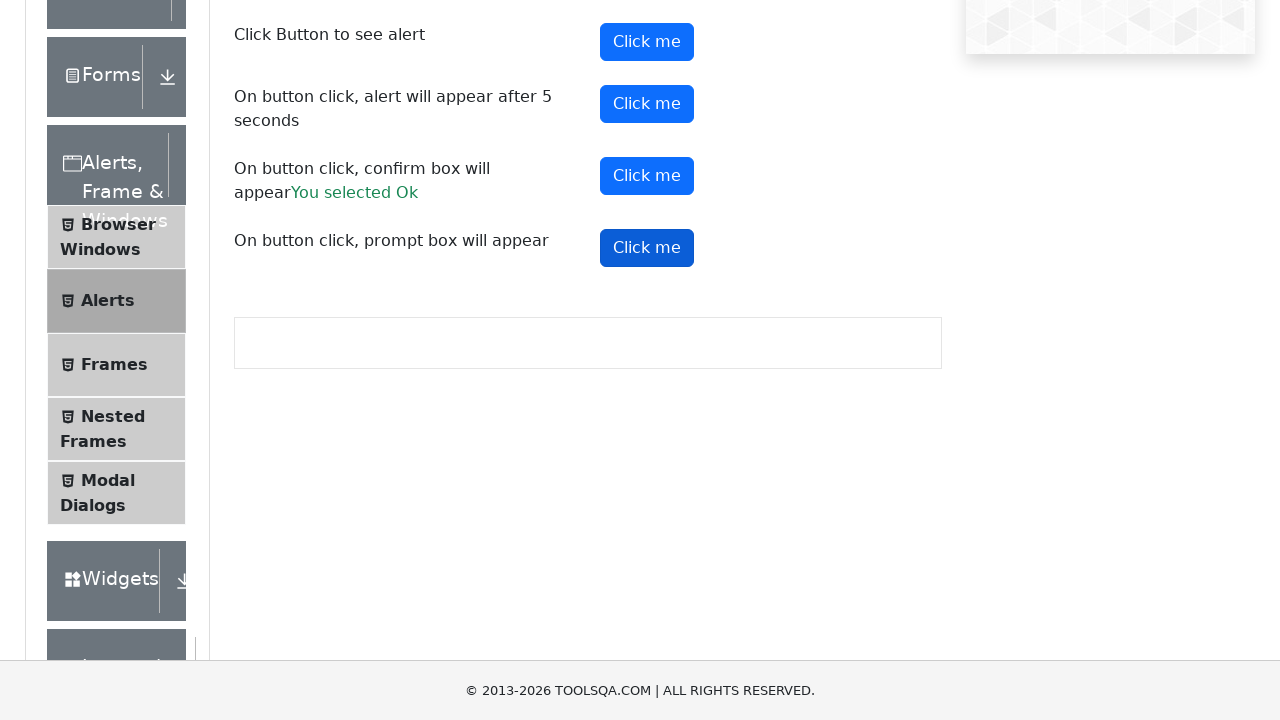